Tests tooltip hover functionality by hovering over an age input field and verifying the tooltip text appears

Starting URL: https://automationfc.github.io/jquery-tooltip/

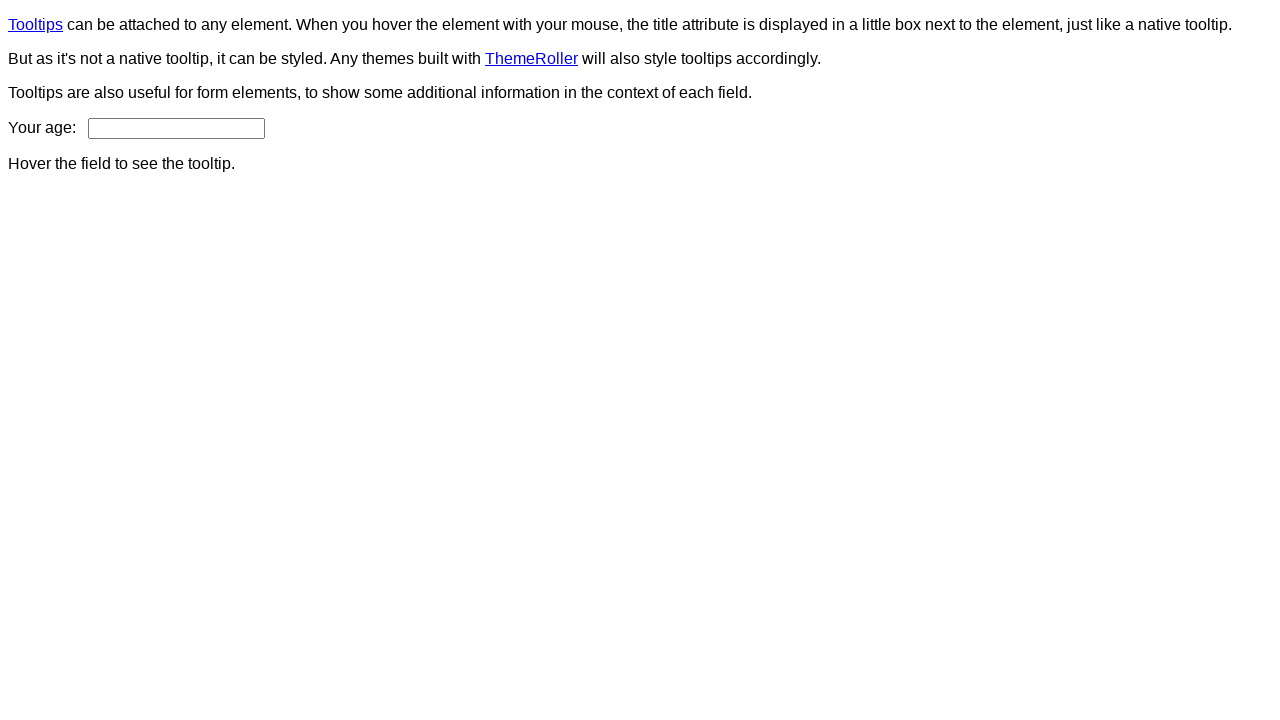

Hovered over age input field to trigger tooltip at (176, 128) on input#age
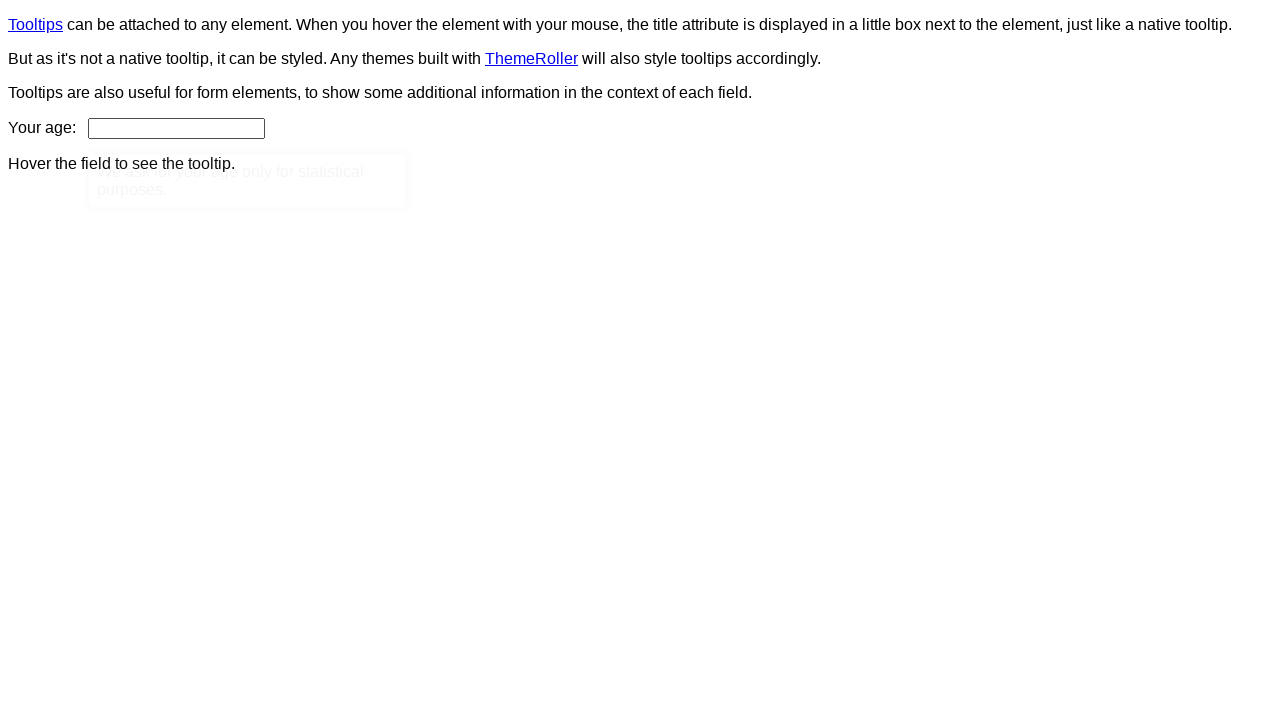

Tooltip appeared on the page
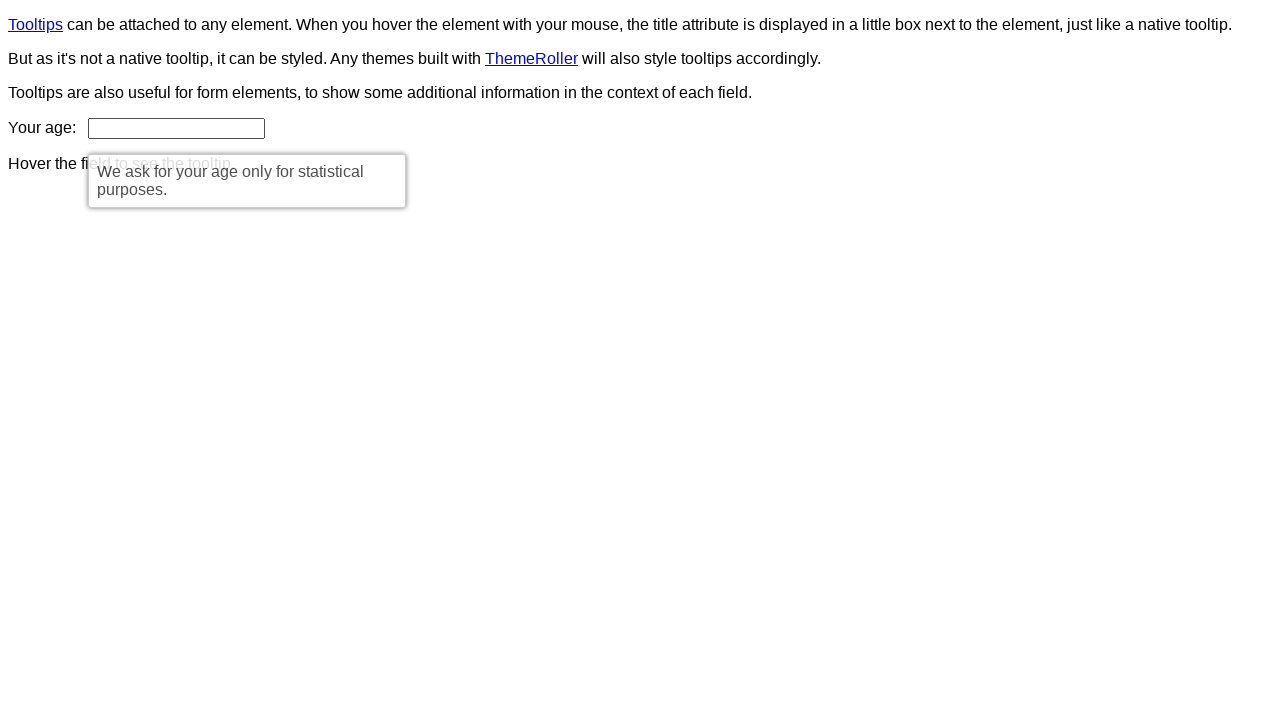

Retrieved tooltip text content
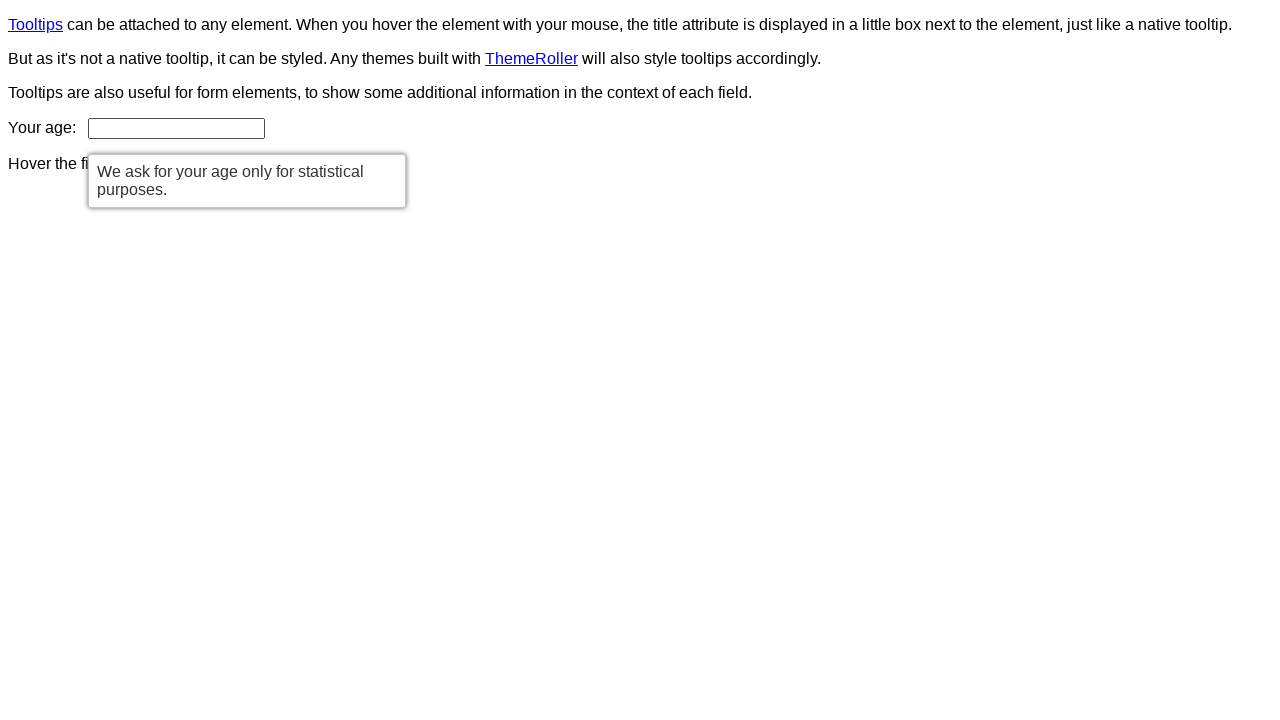

Verified tooltip text matches expected message: 'We ask for your age only for statistical purposes.'
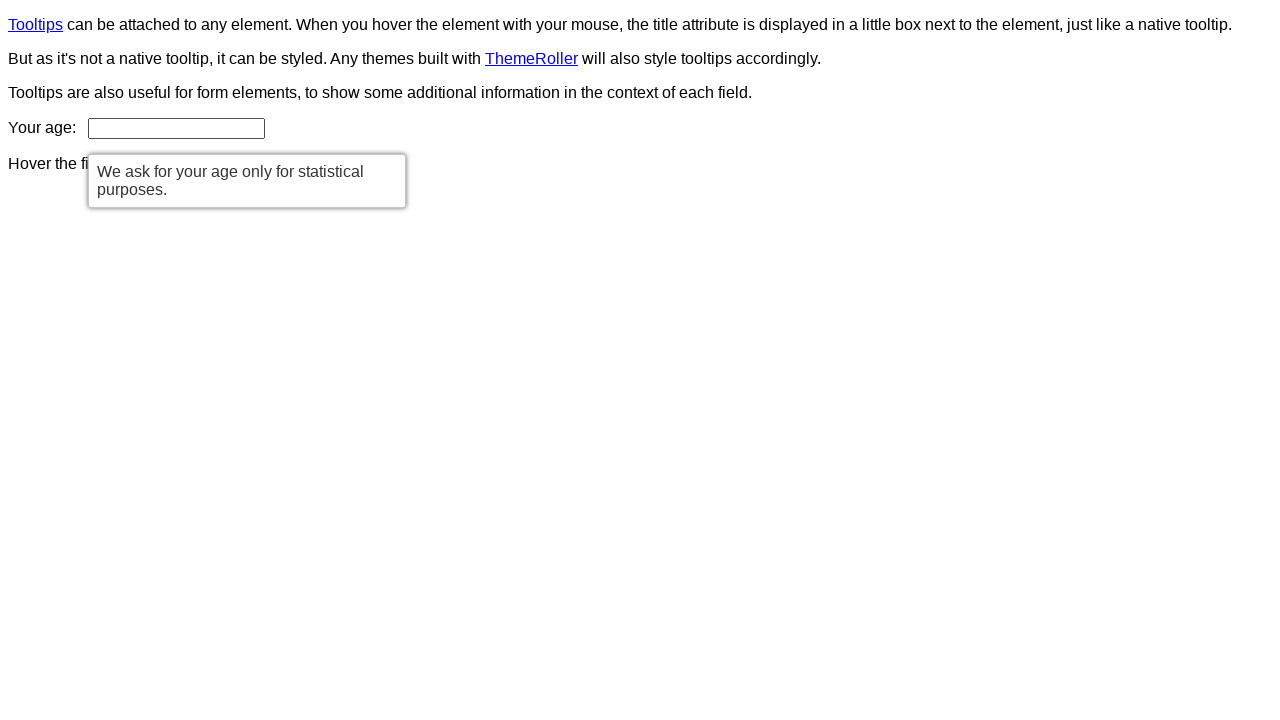

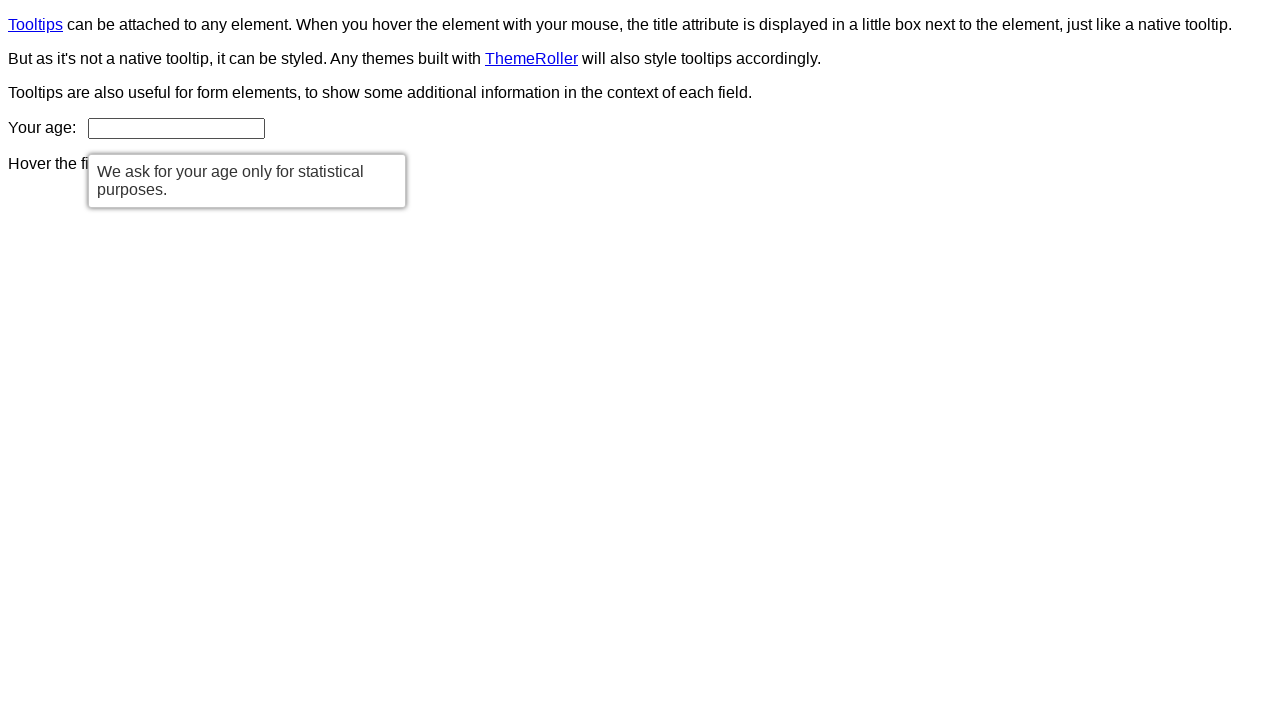